Tests a web form by filling a text field and submitting it, then verifying the success message

Starting URL: https://www.selenium.dev/selenium/web/web-form.html

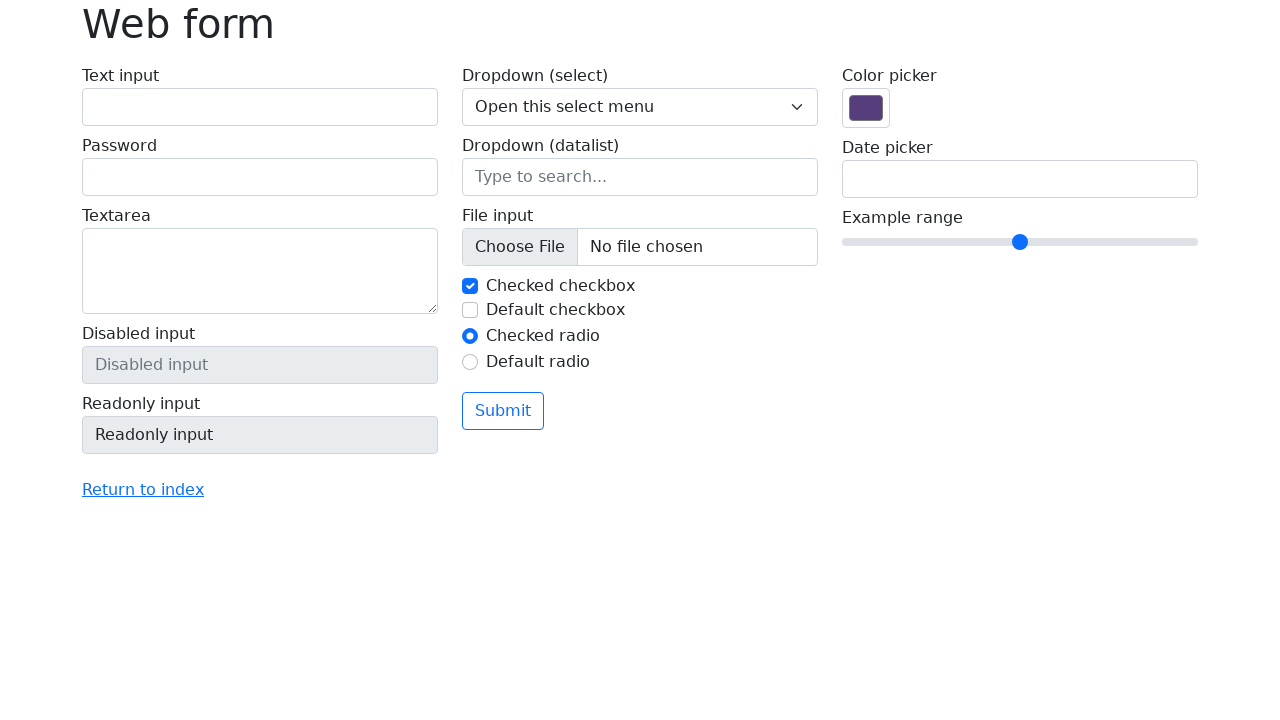

Verified page title is 'Web form'
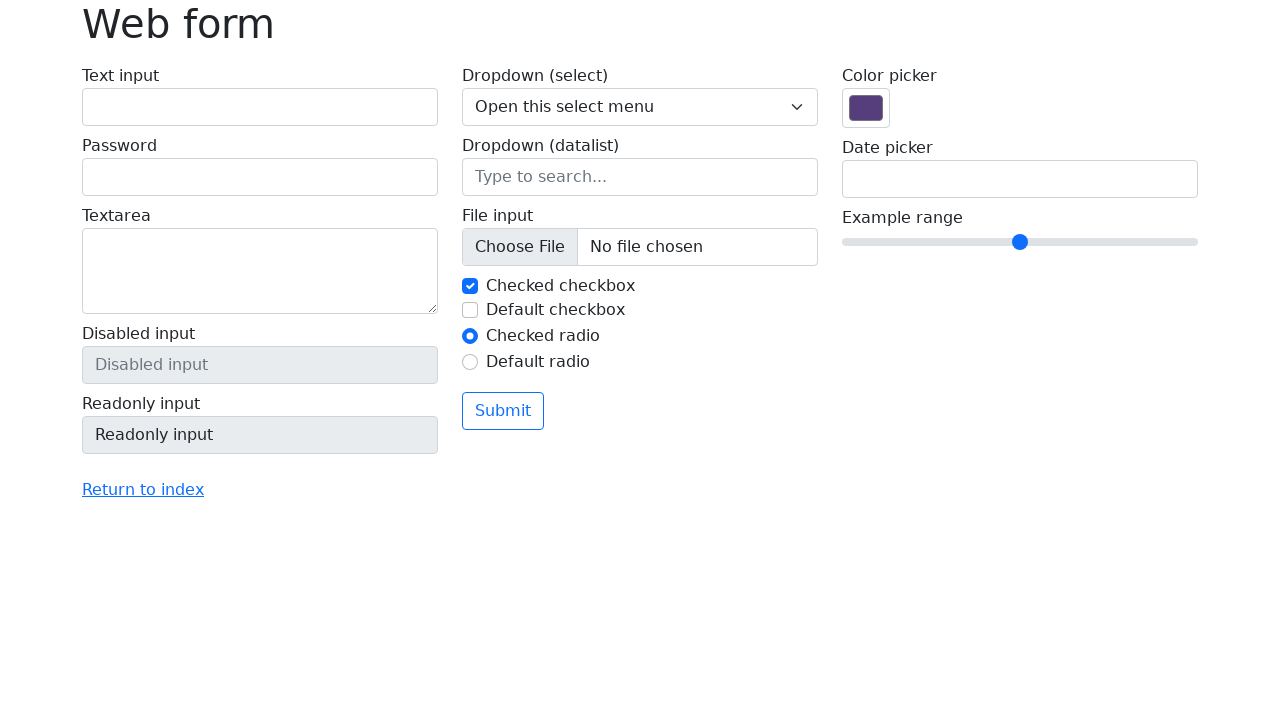

Filled text field with 'Selenium' on input[name='my-text']
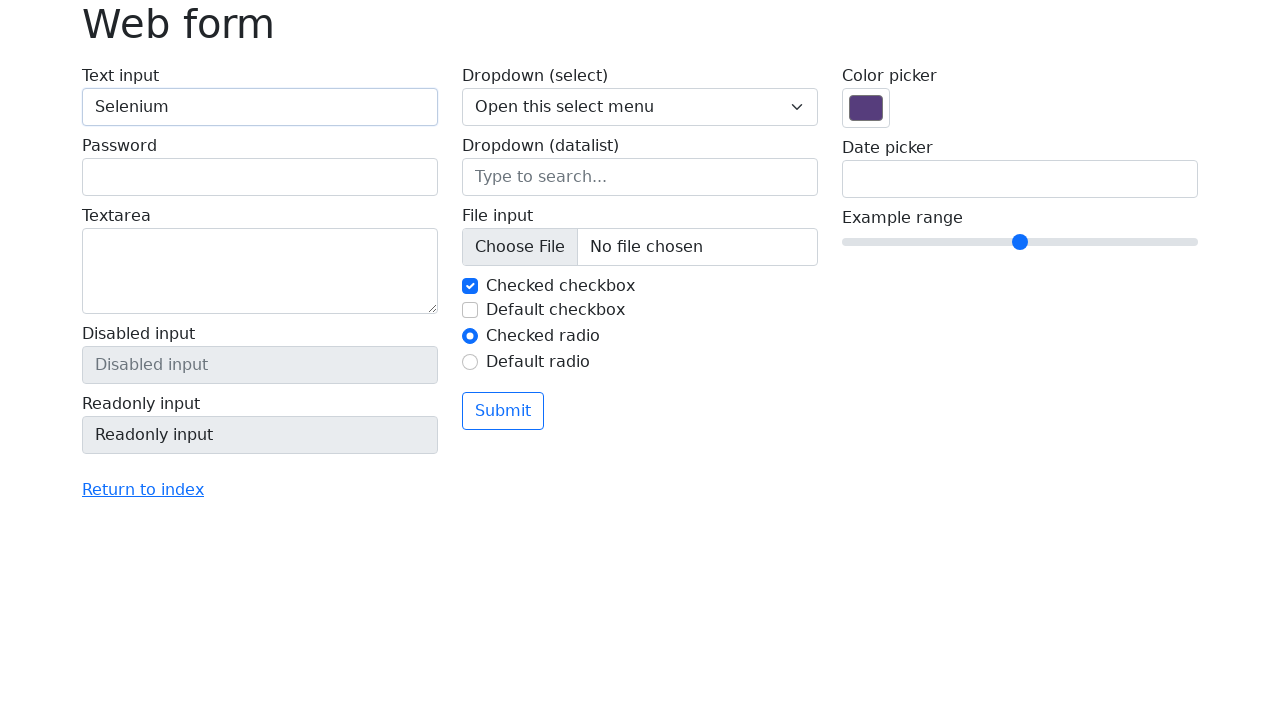

Clicked submit button at (503, 411) on button
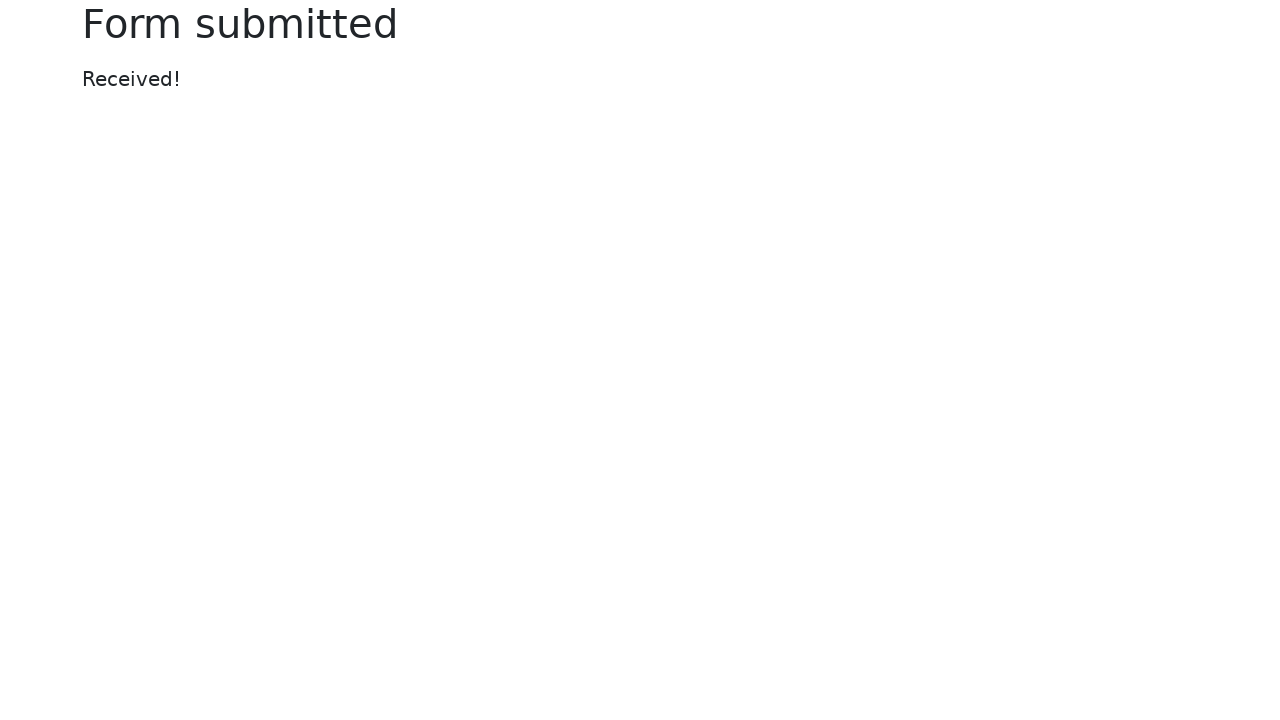

Success message element appeared
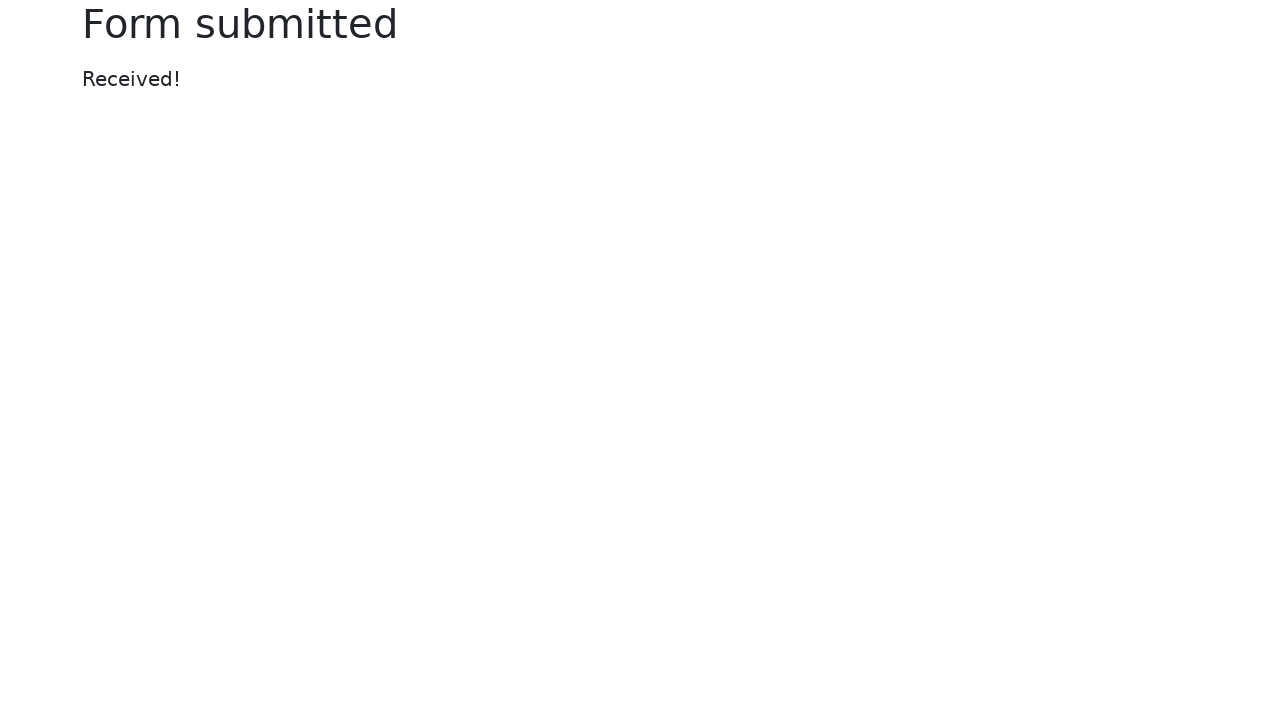

Verified success message displays 'Received!'
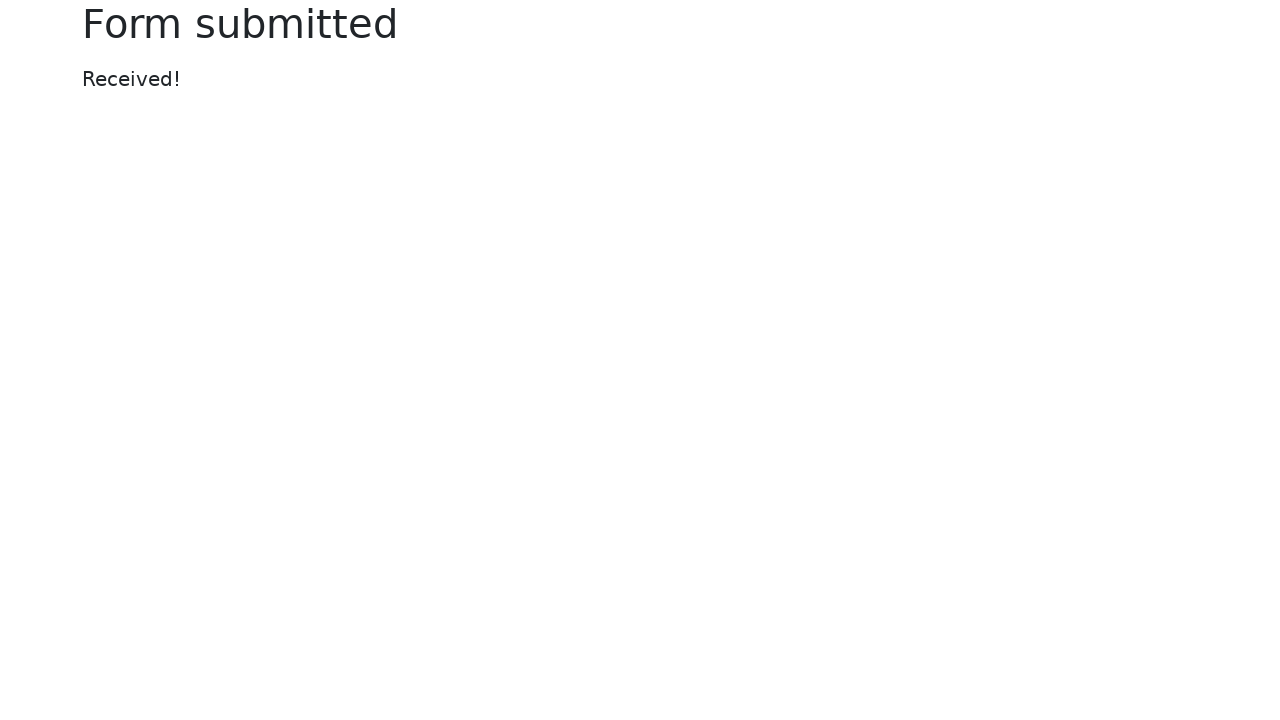

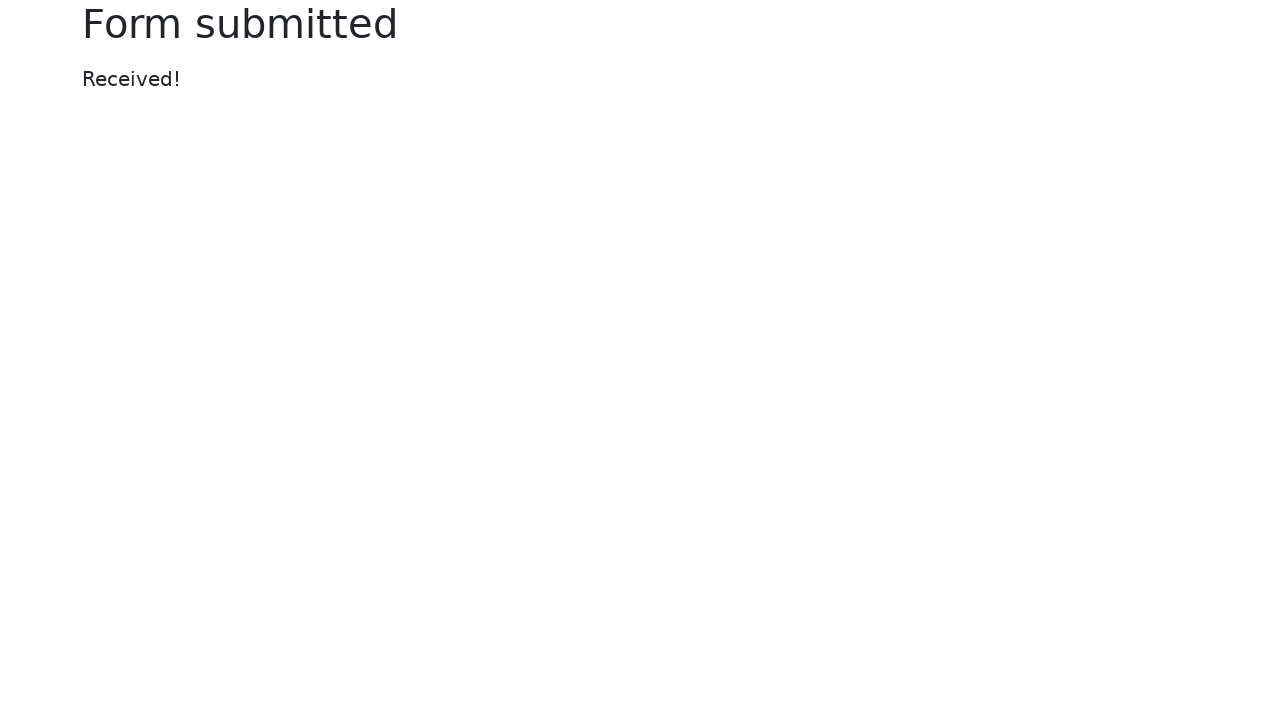